Tests drag and drop functionality on jQuery UI demo page by dragging elements to different positions and dropping them

Starting URL: https://jqueryui.com/draggable/

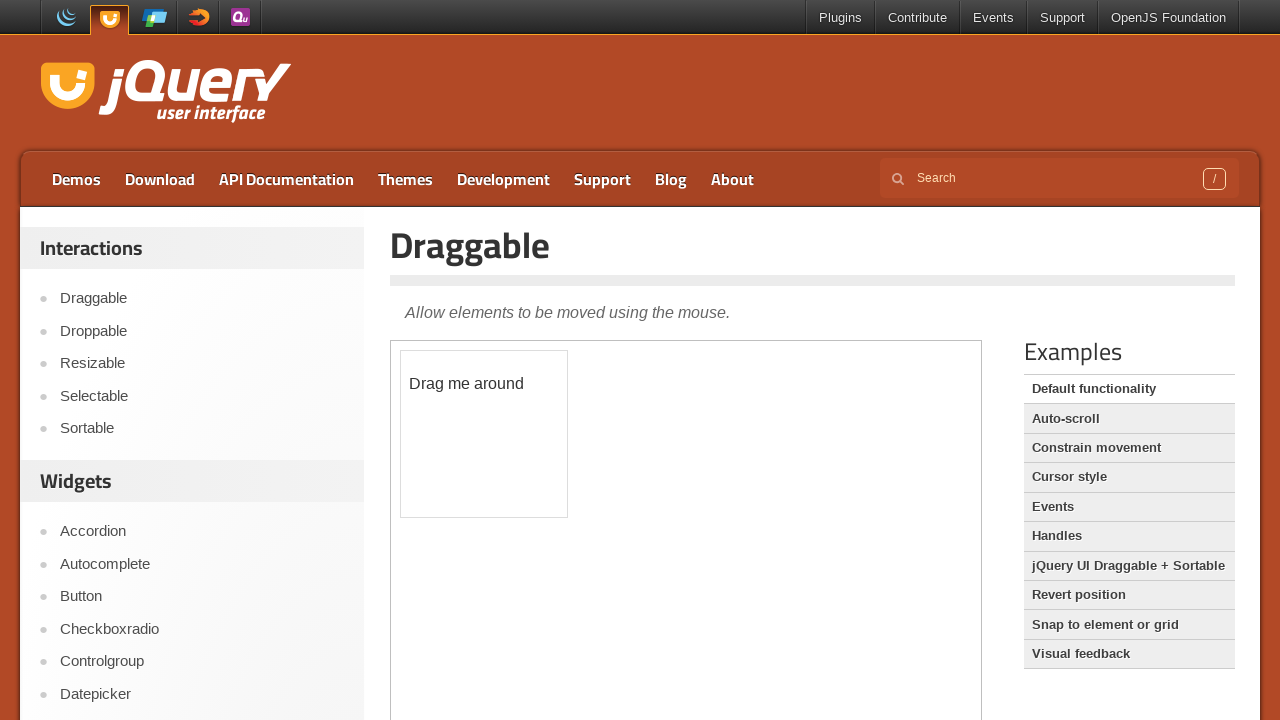

Clicked on Droppable link to navigate to droppable demo at (202, 331) on text=Droppable
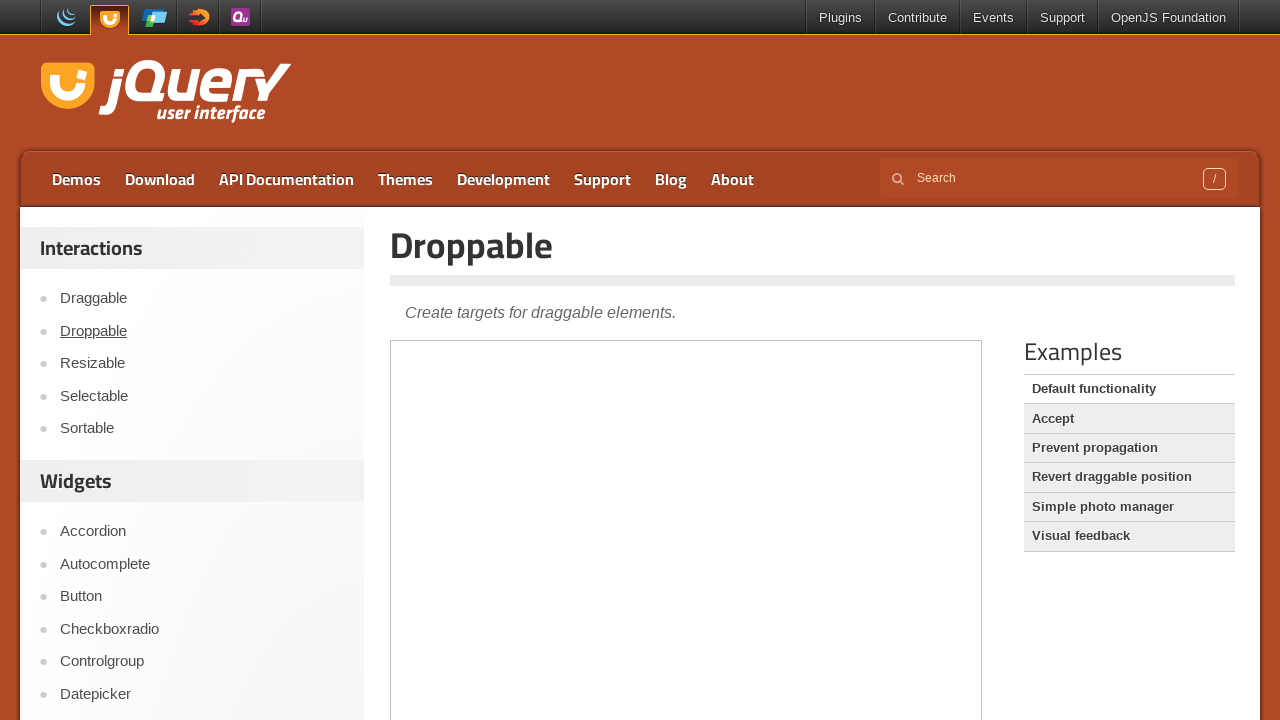

Located iframe on droppable demo page
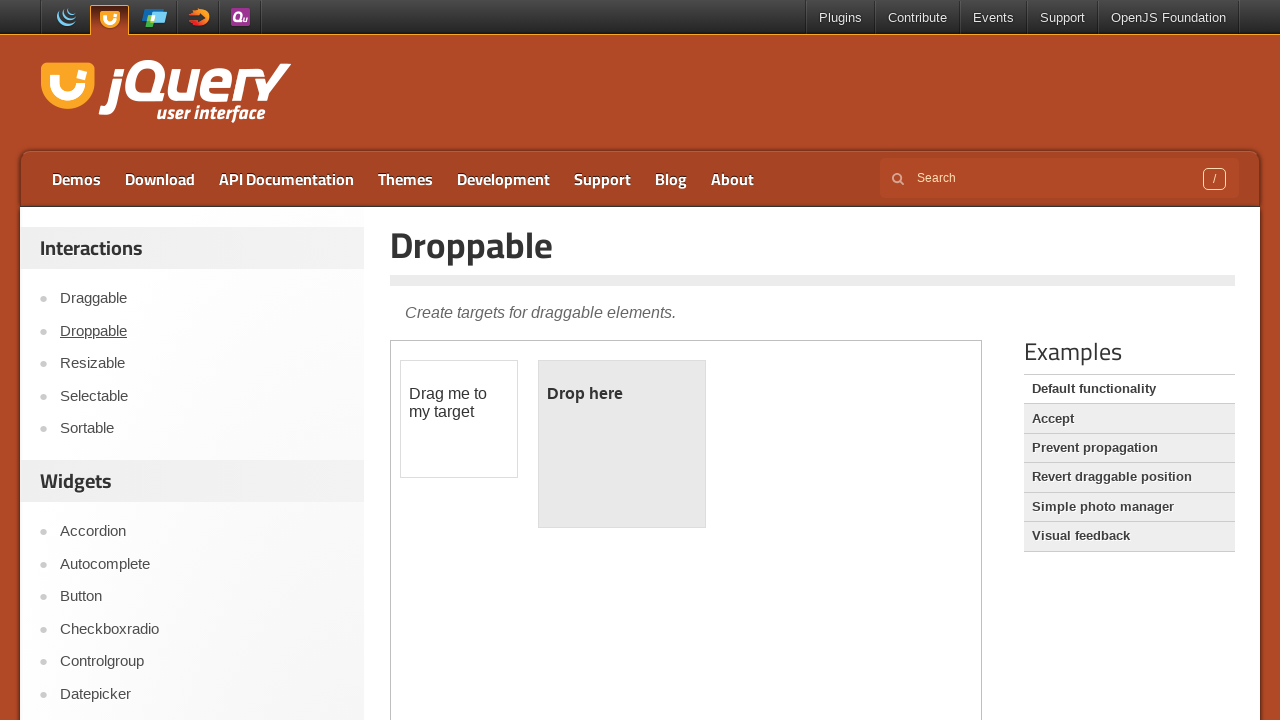

Located draggable element in iframe
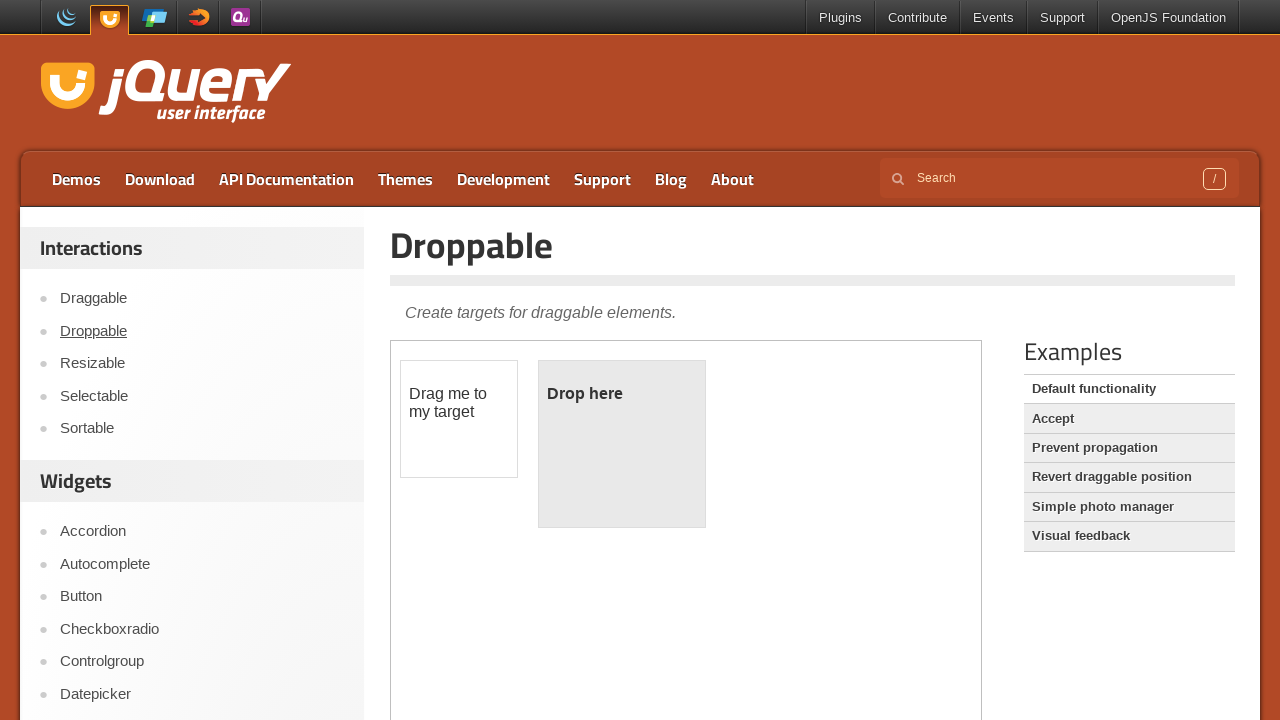

Located droppable element in iframe
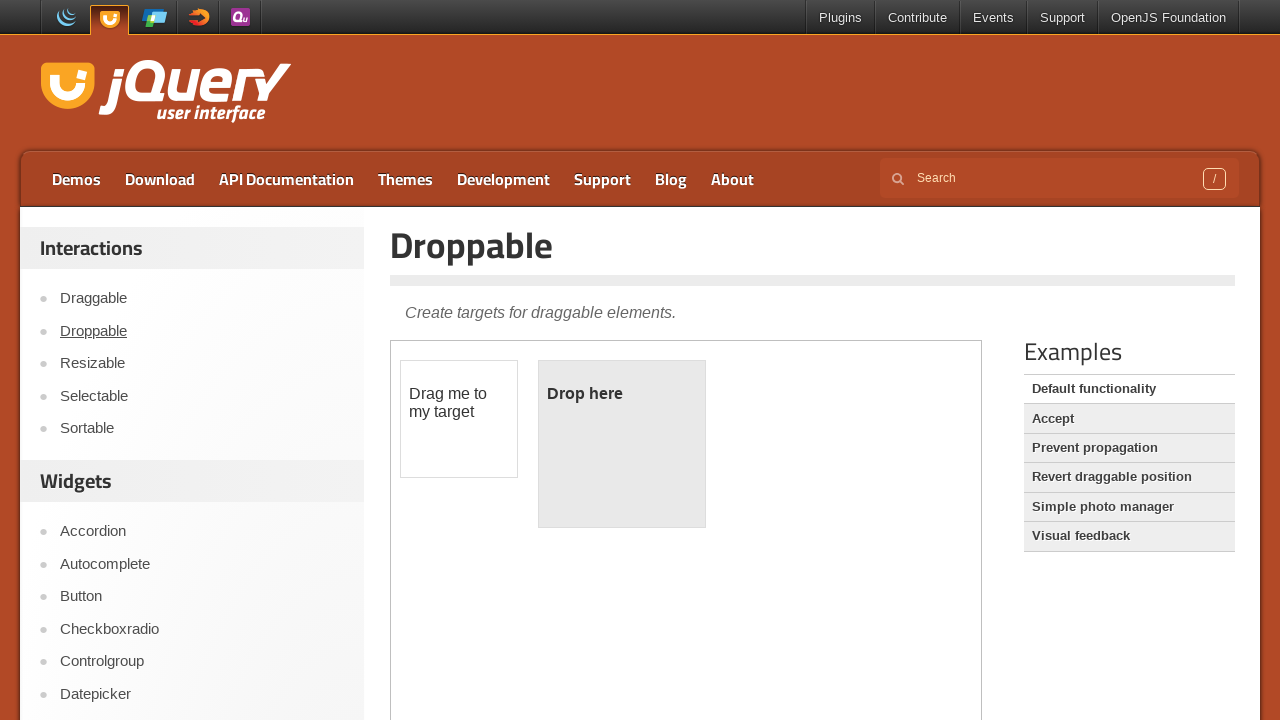

Dragged draggable element to droppable element at (622, 444)
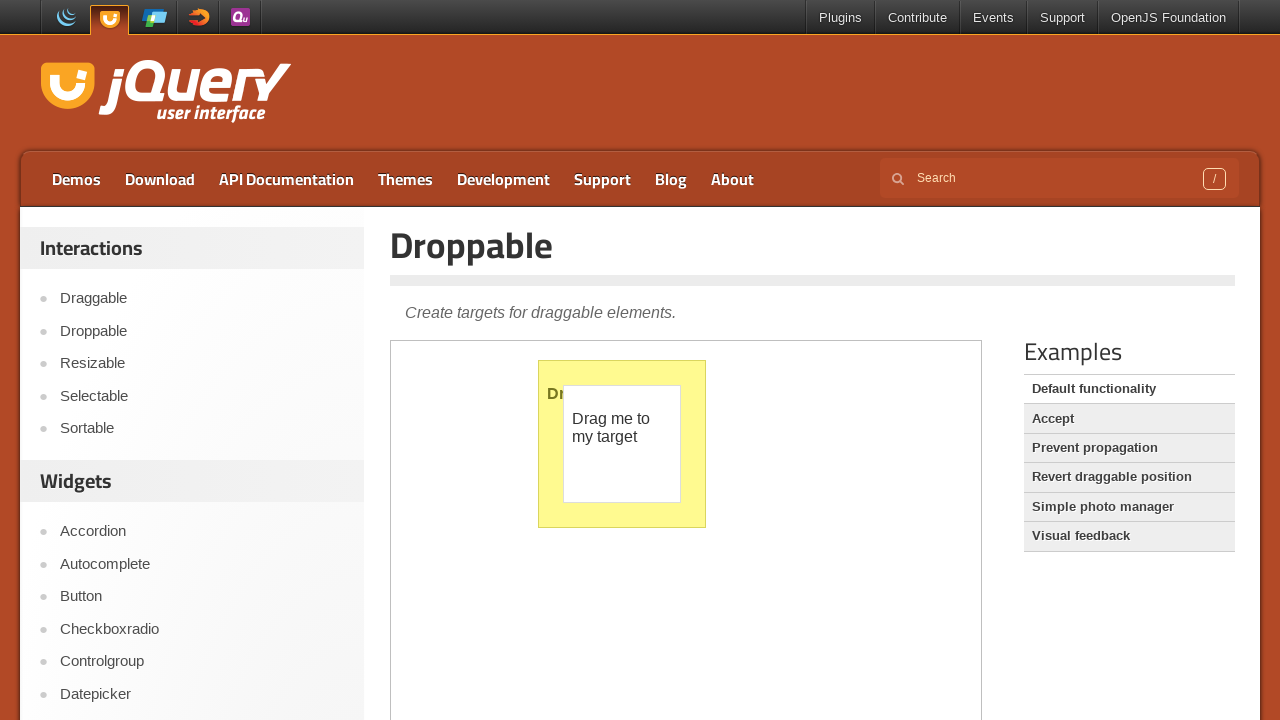

Navigated back to draggable demo page
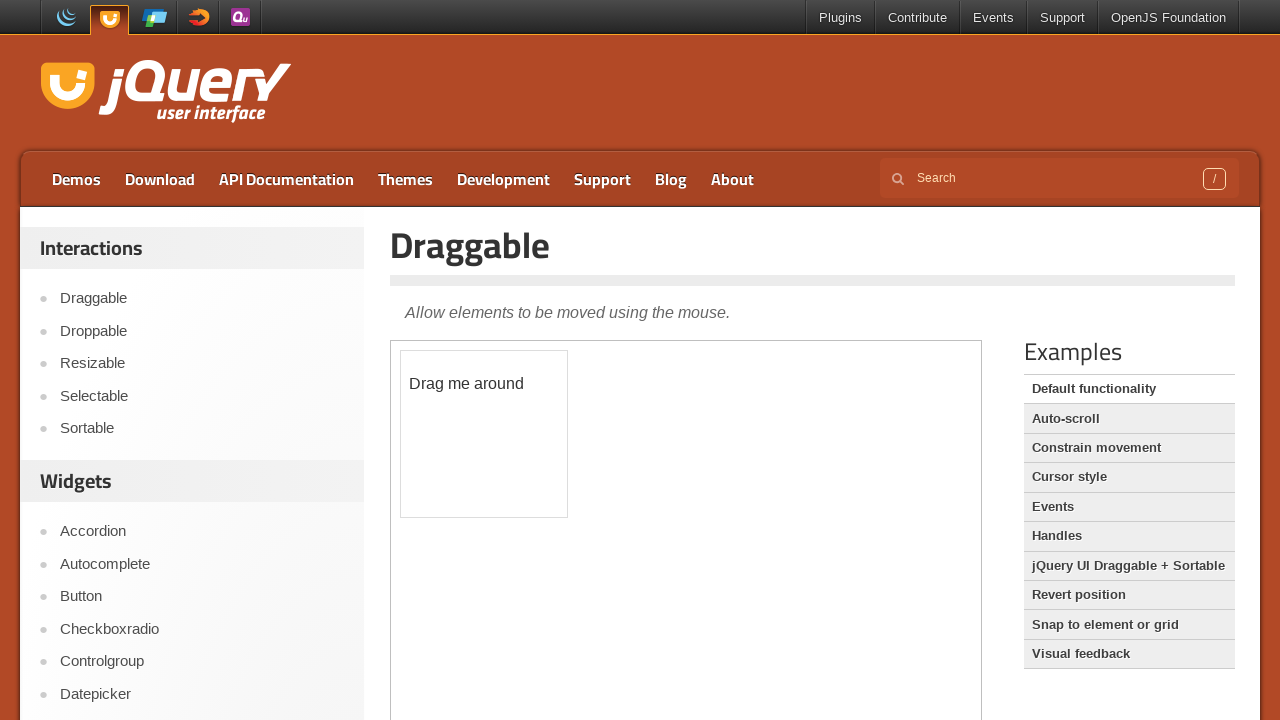

Located iframe on draggable demo page
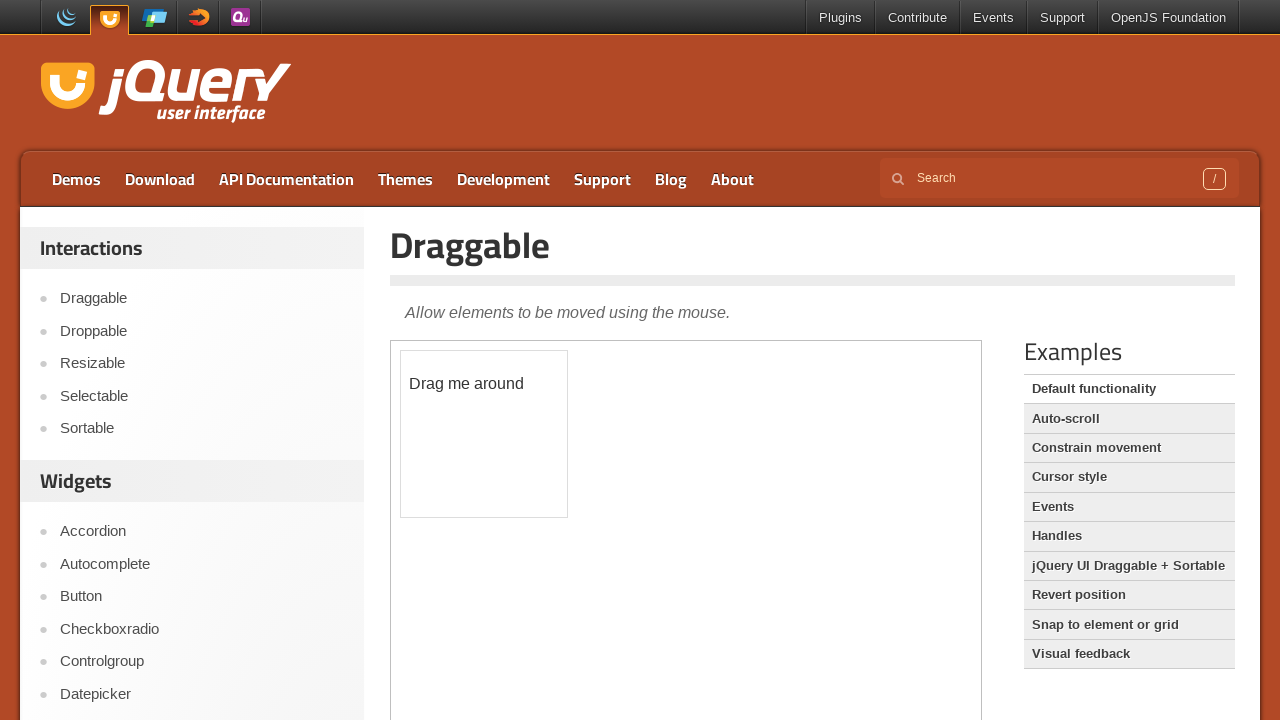

Located draggable element in iframe
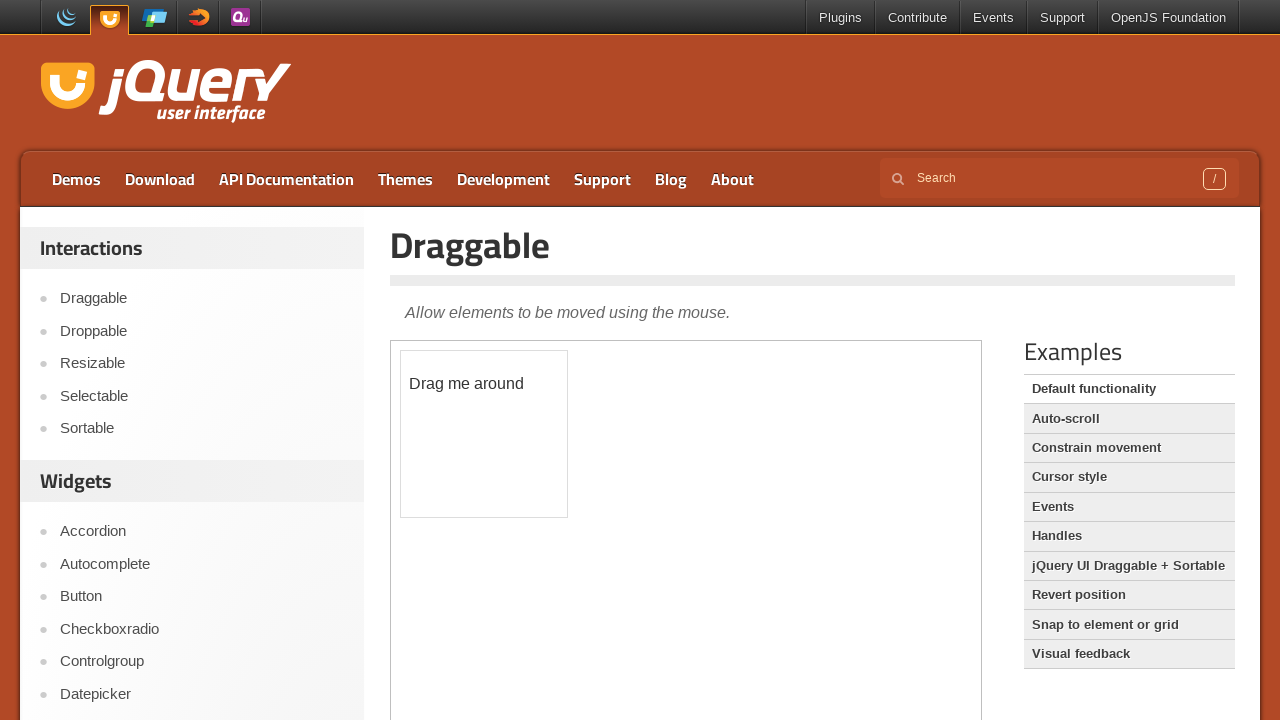

Dragged draggable element by offset (110, 50) pixels at (511, 401)
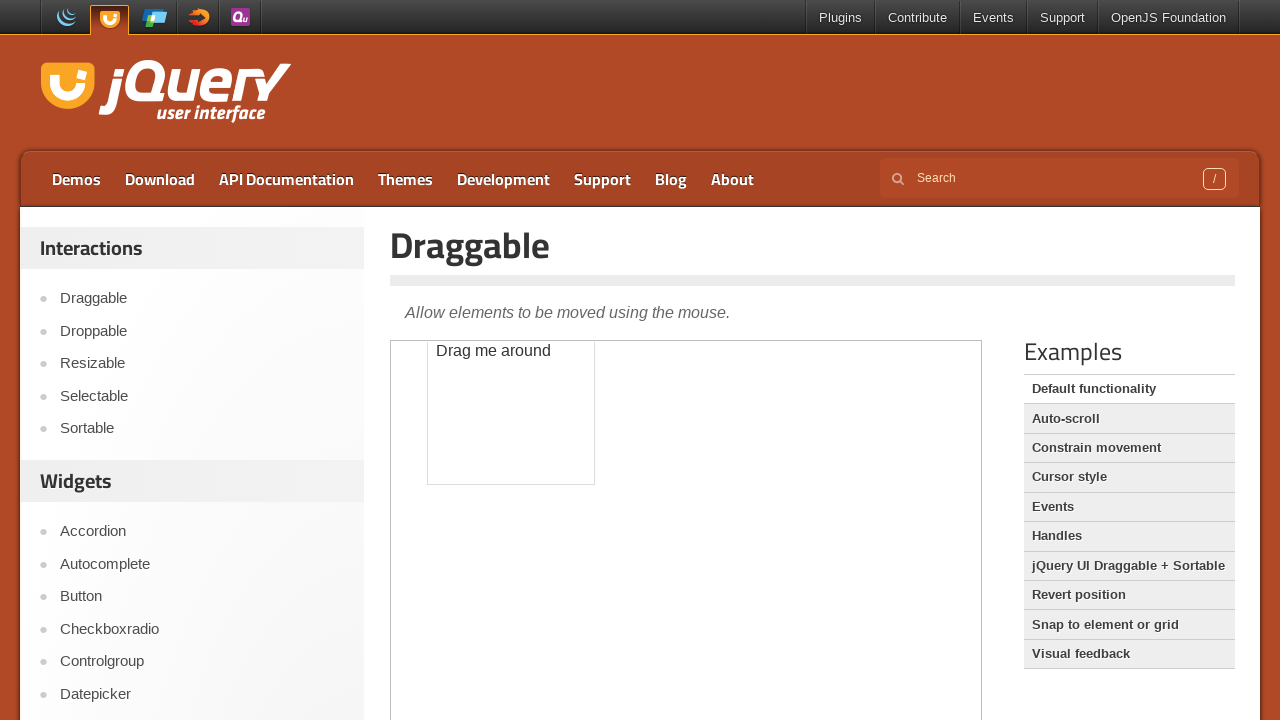

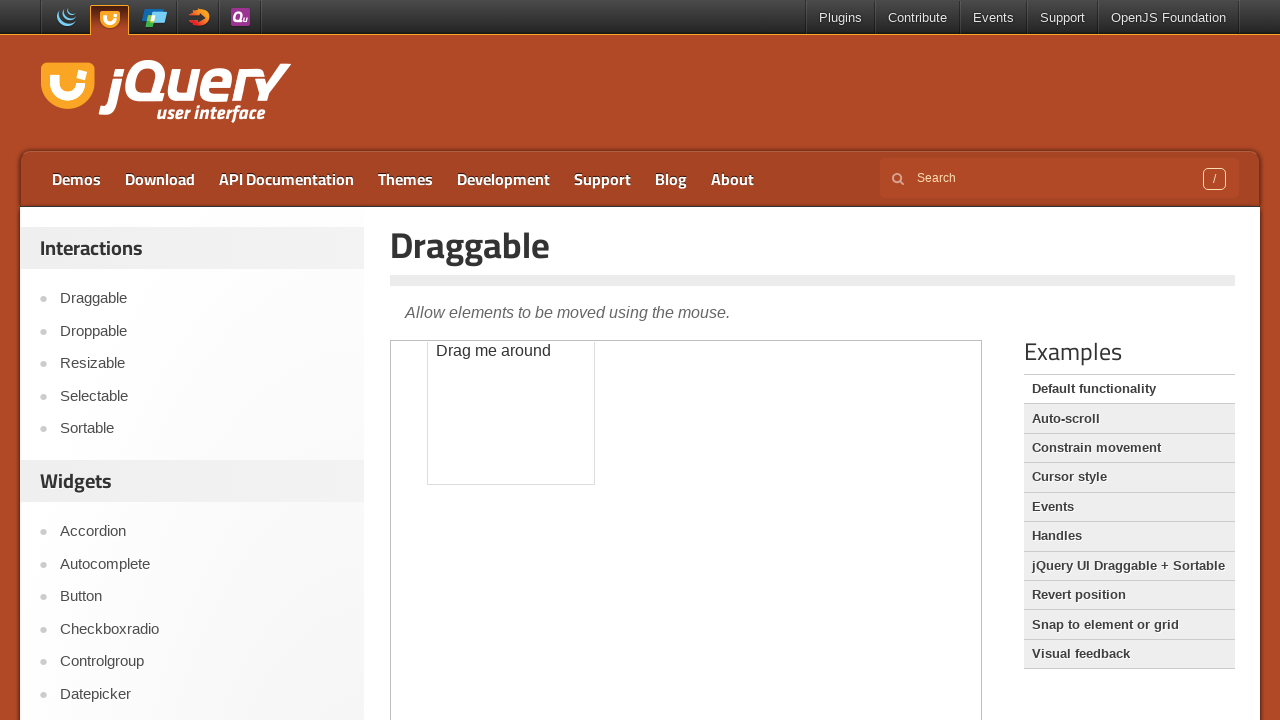